Clicks the eleventh link to navigate to shadow-dom.html and verifies the page header

Starting URL: https://bonigarcia.dev/selenium-webdriver-java/

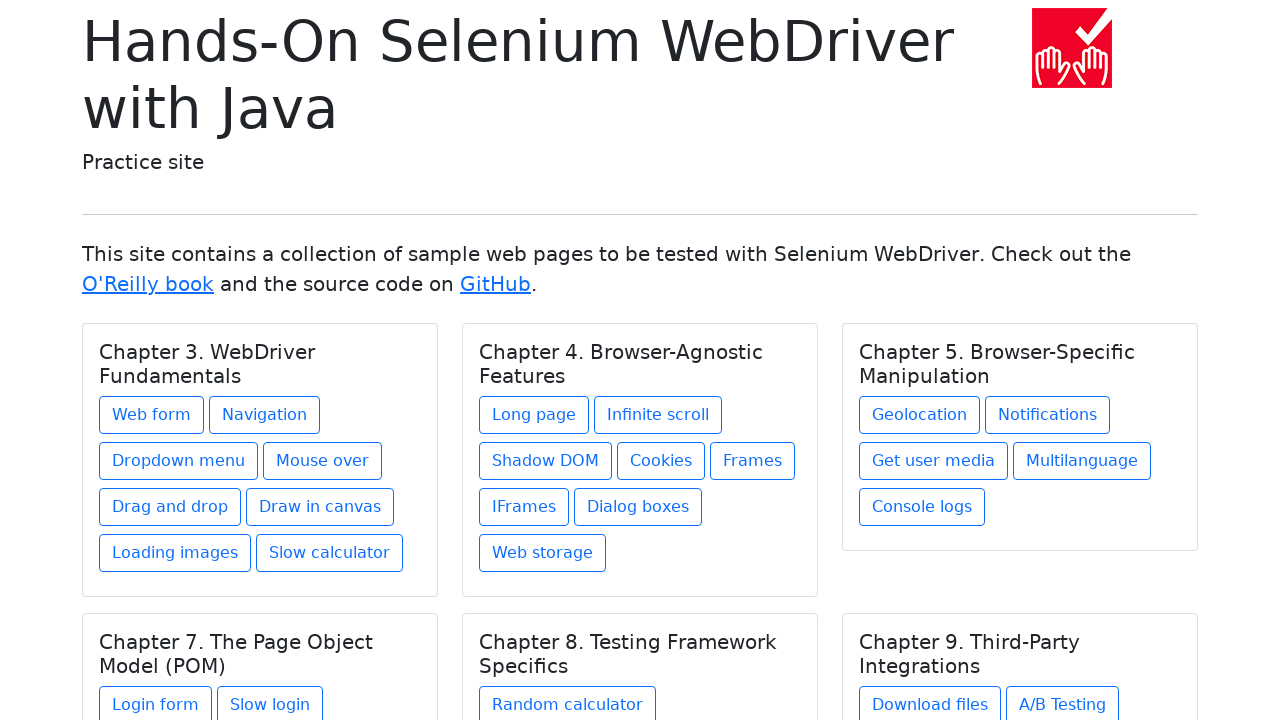

Clicked the eleventh link to navigate to shadow-dom.html at (546, 461) on (//a[@class='btn btn-outline-primary mb-2'])[11]
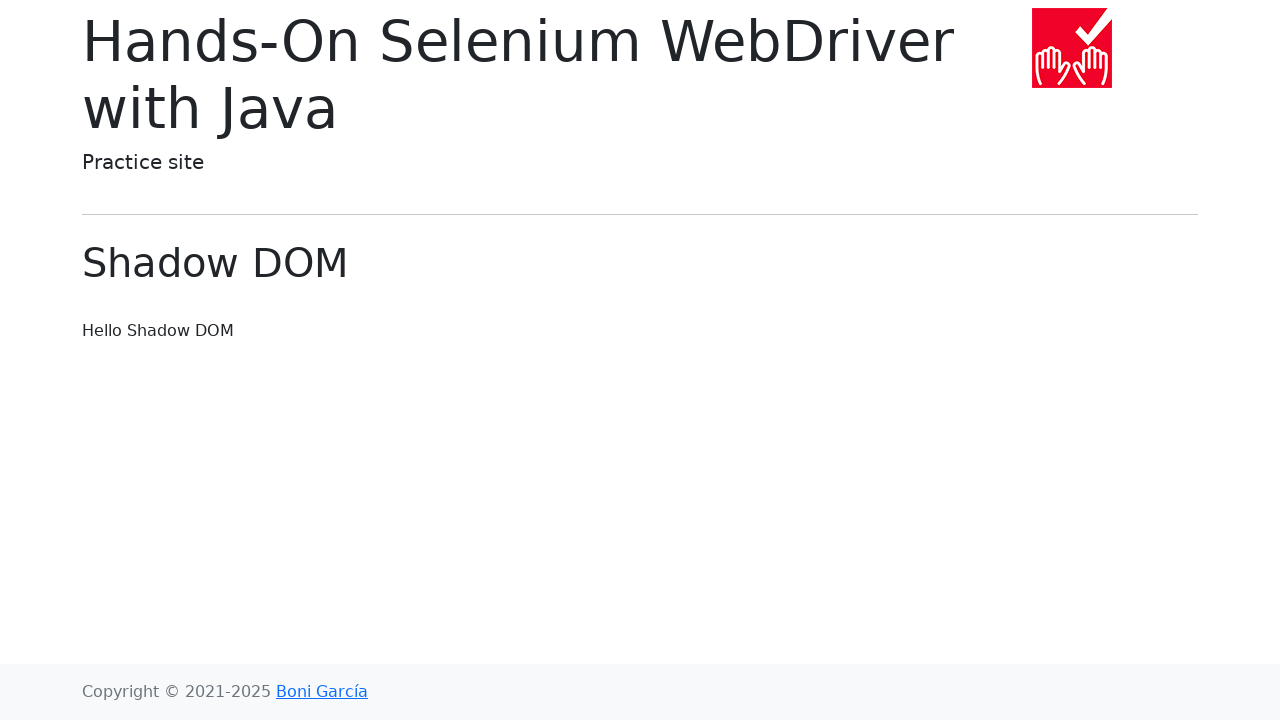

Page header with display-6 class loaded
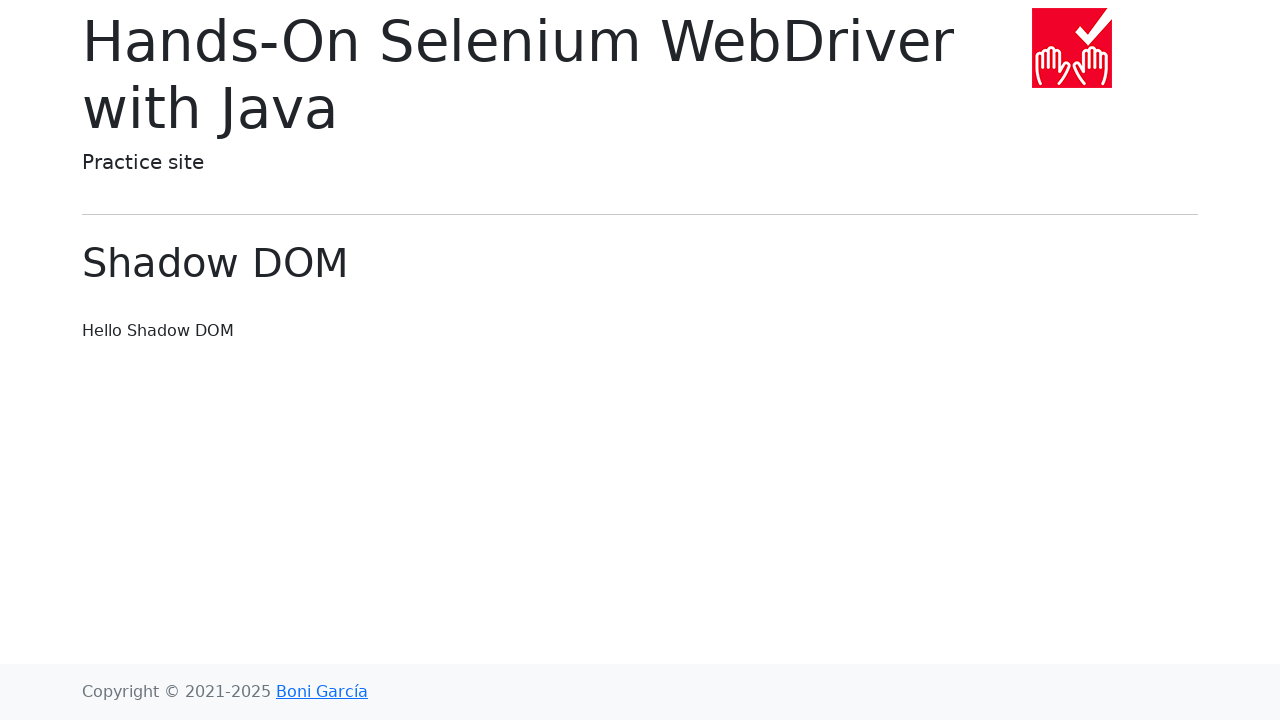

Verified URL contains 'shadow-dom.html'
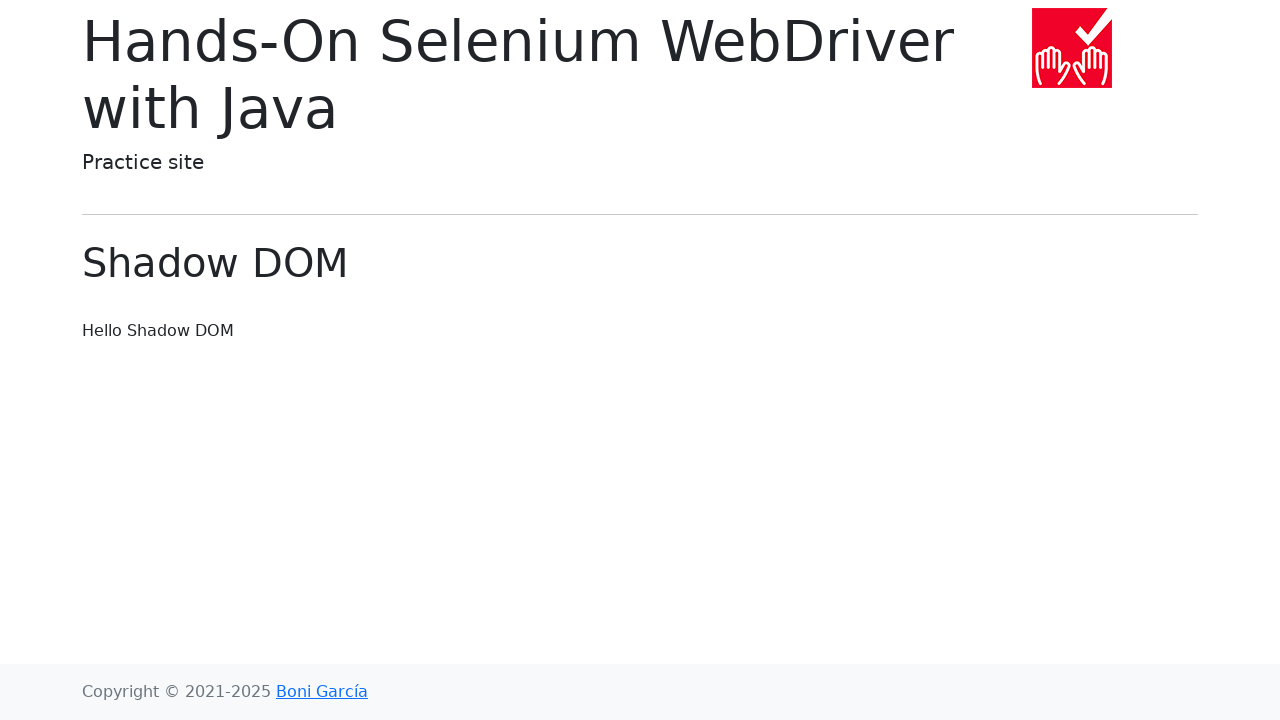

Verified page header text is 'Shadow DOM'
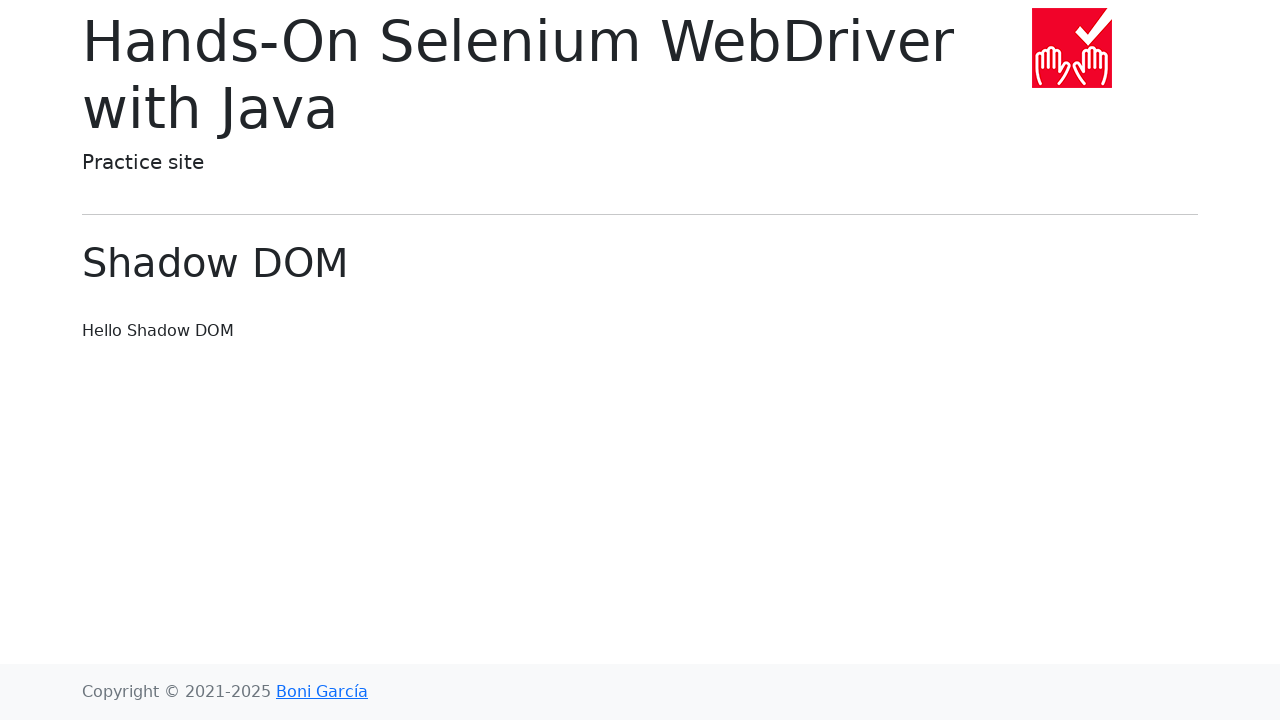

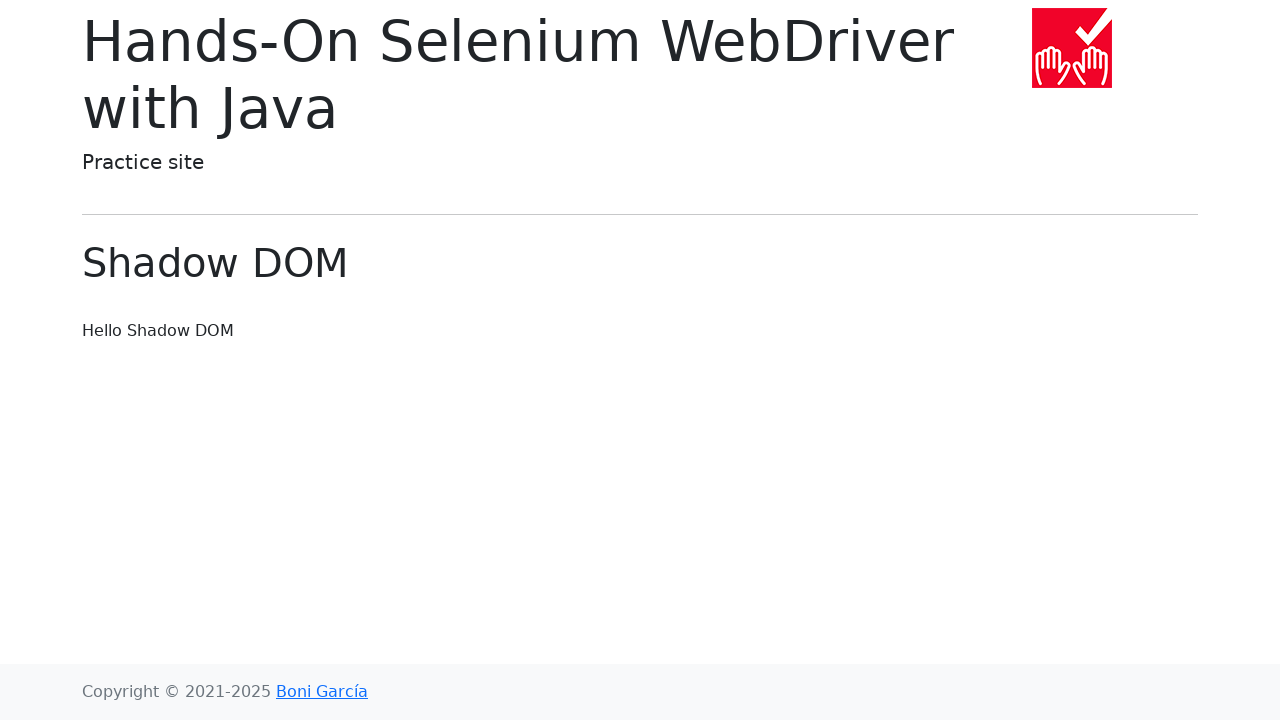